Tests browser navigation commands by navigating to the VWO application URL and then using navigate().to() to navigate to the same URL again

Starting URL: https://app.vwo.com

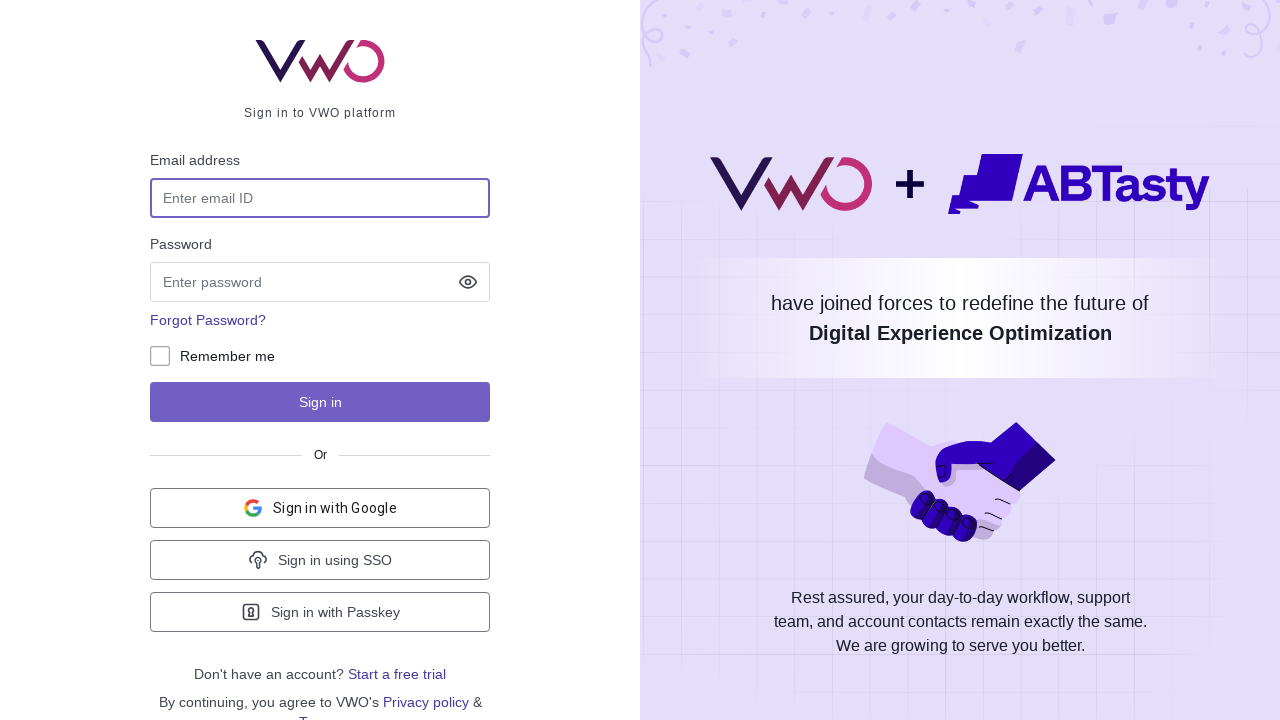

Navigated to VWO application URL https://app.vwo.com
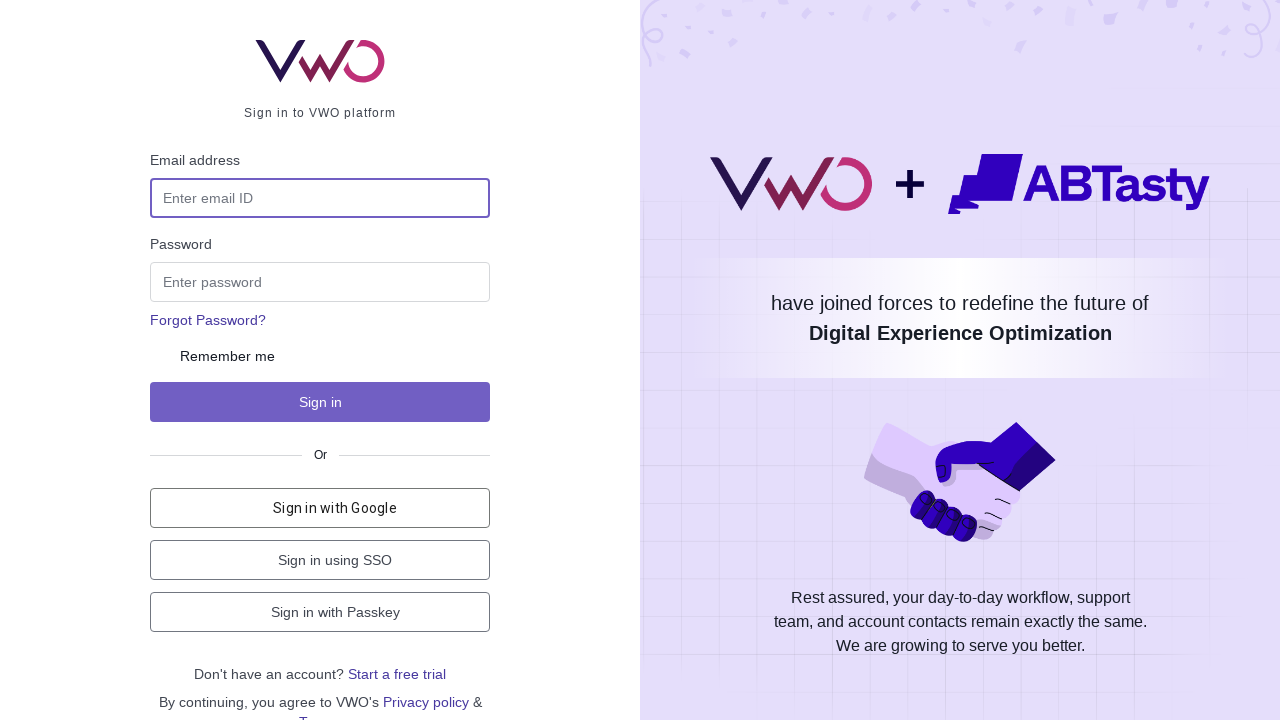

Navigated to the same VWO application URL again
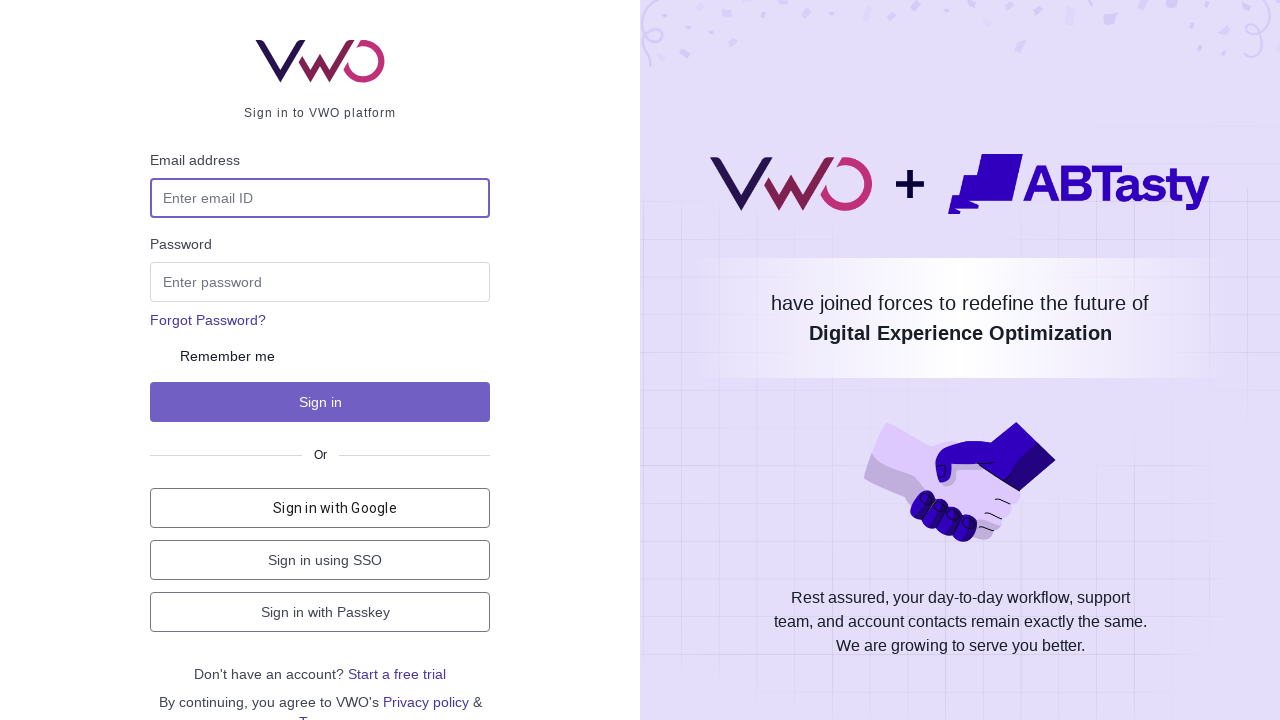

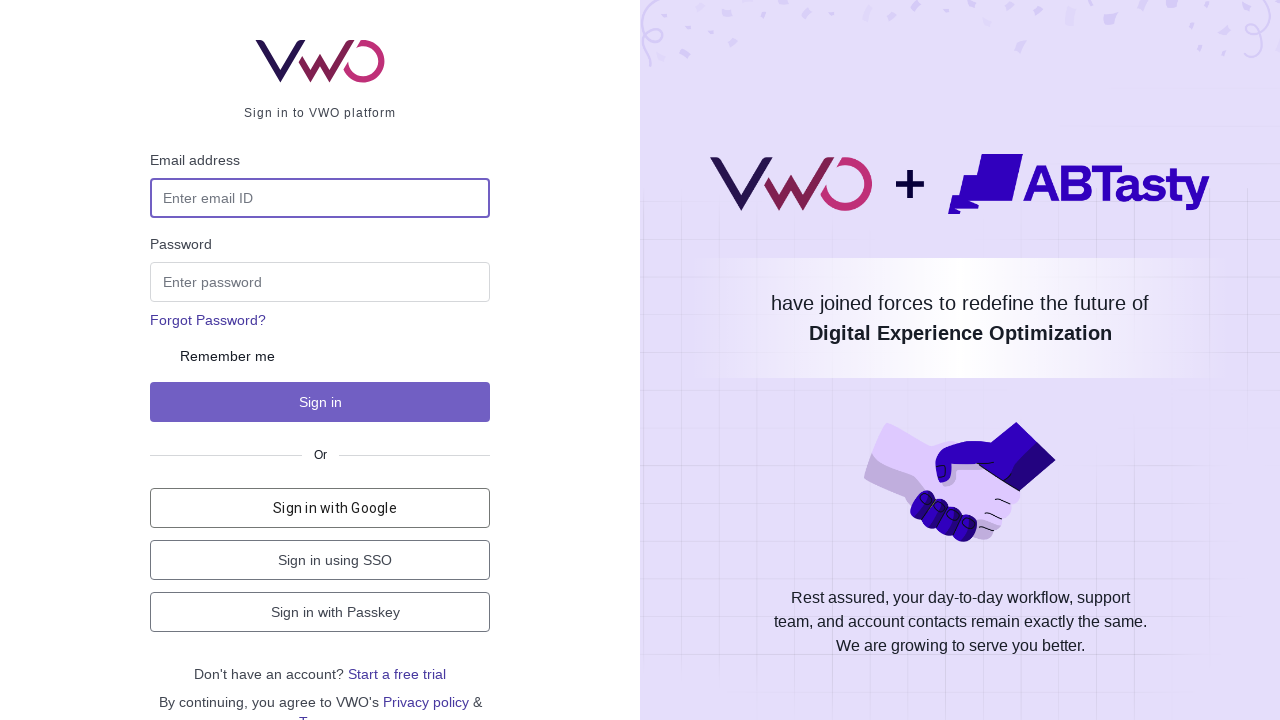